Tests window handling by clicking a link that opens a popup window, switching to the new window, closing it, and then returning to the original window

Starting URL: https://omayo.blogspot.com/

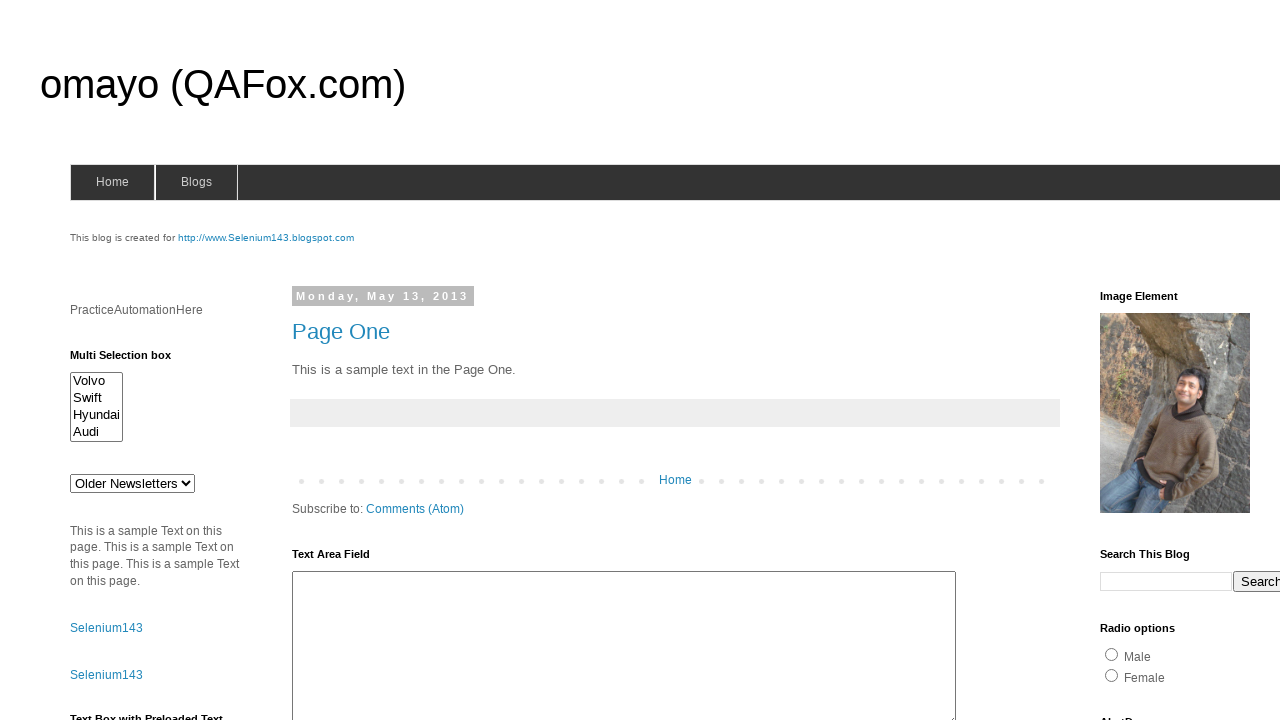

Clicked link to open a popup window at (132, 360) on xpath=//a[text()='Open a popup window']
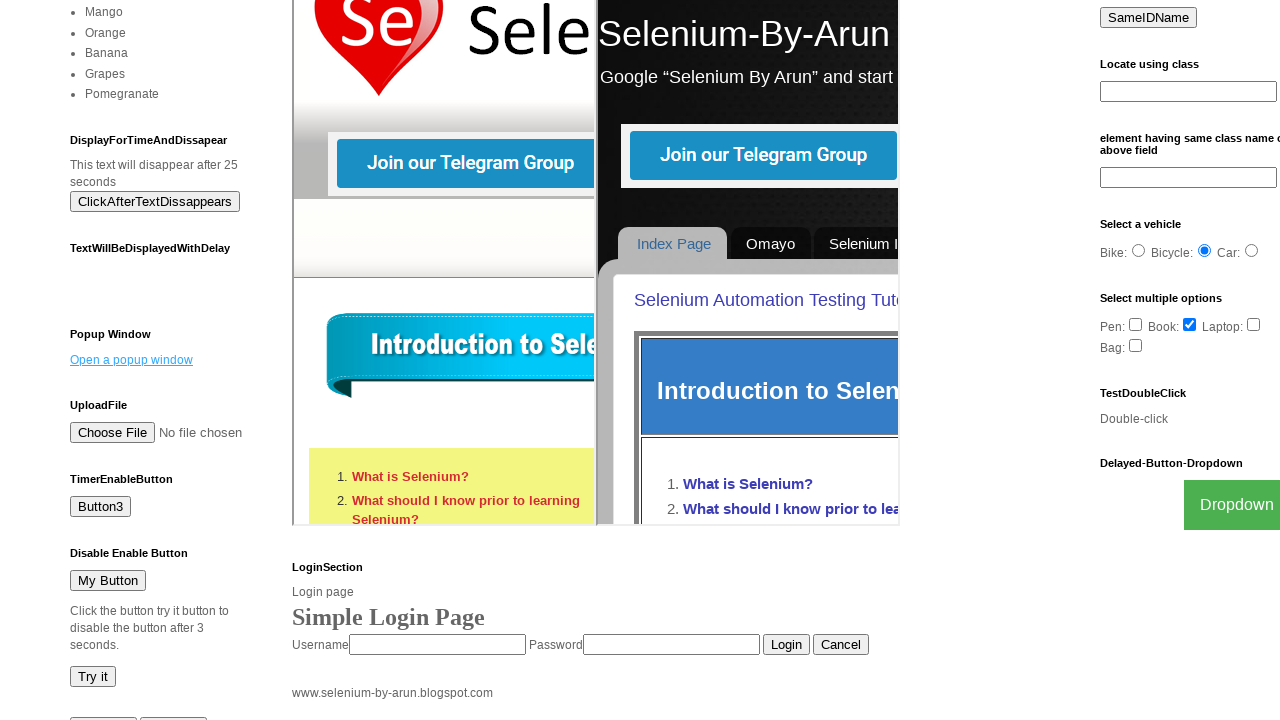

Popup window opened and captured
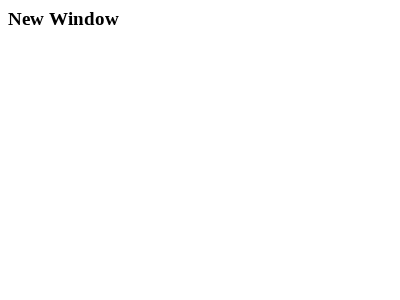

Popup window loaded successfully
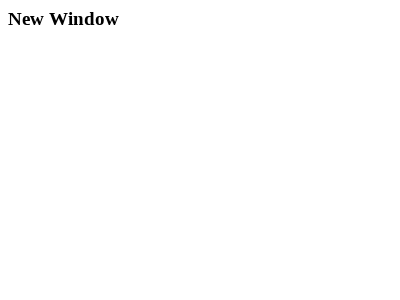

Closed the popup window
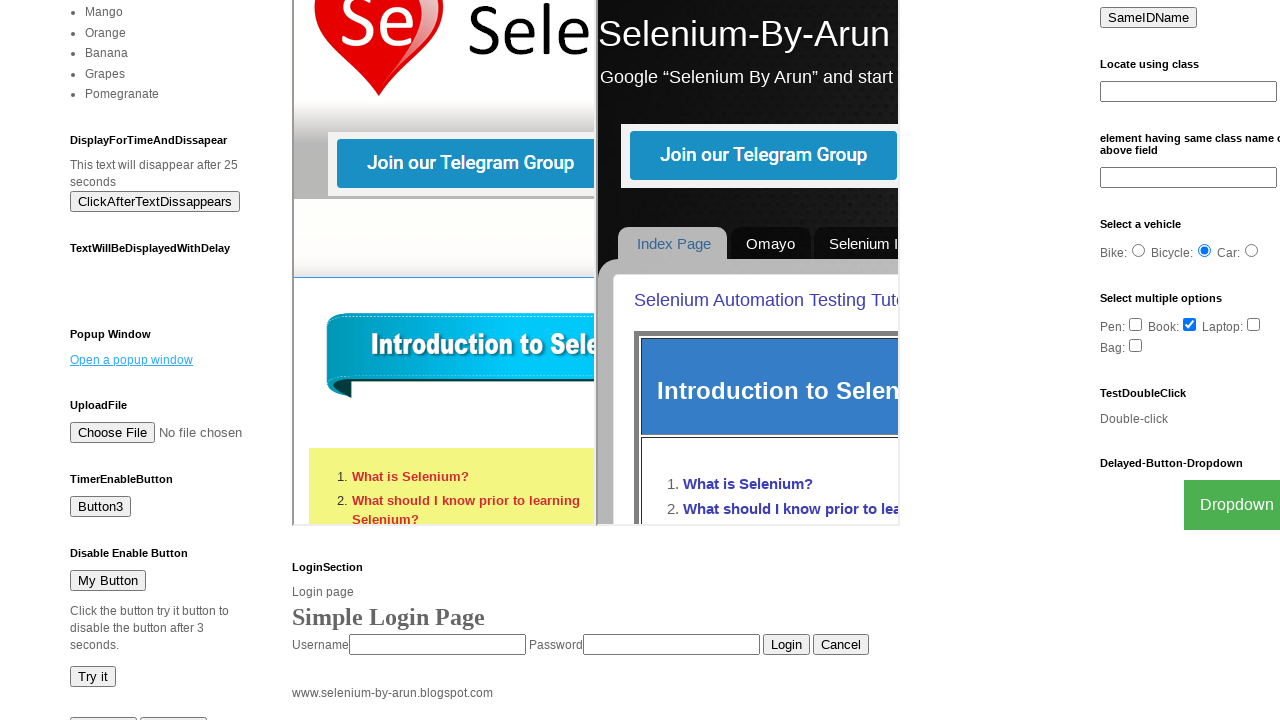

Waited 1 second to verify return to original window
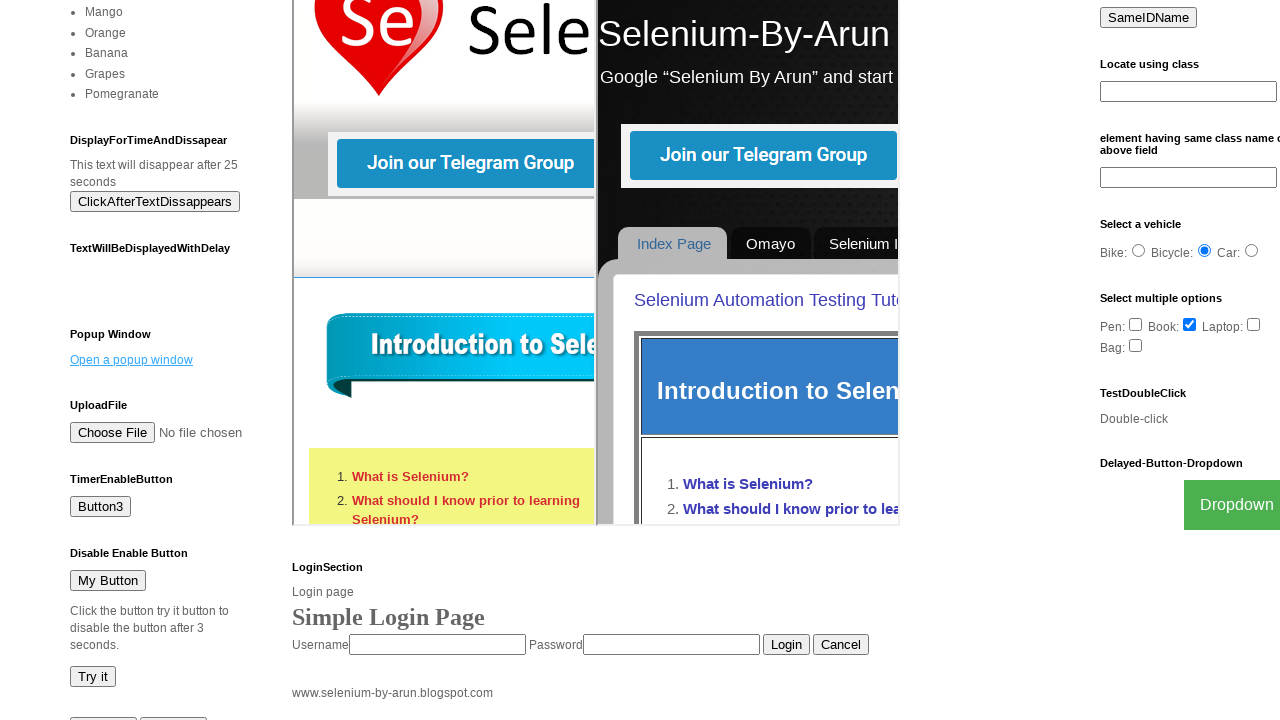

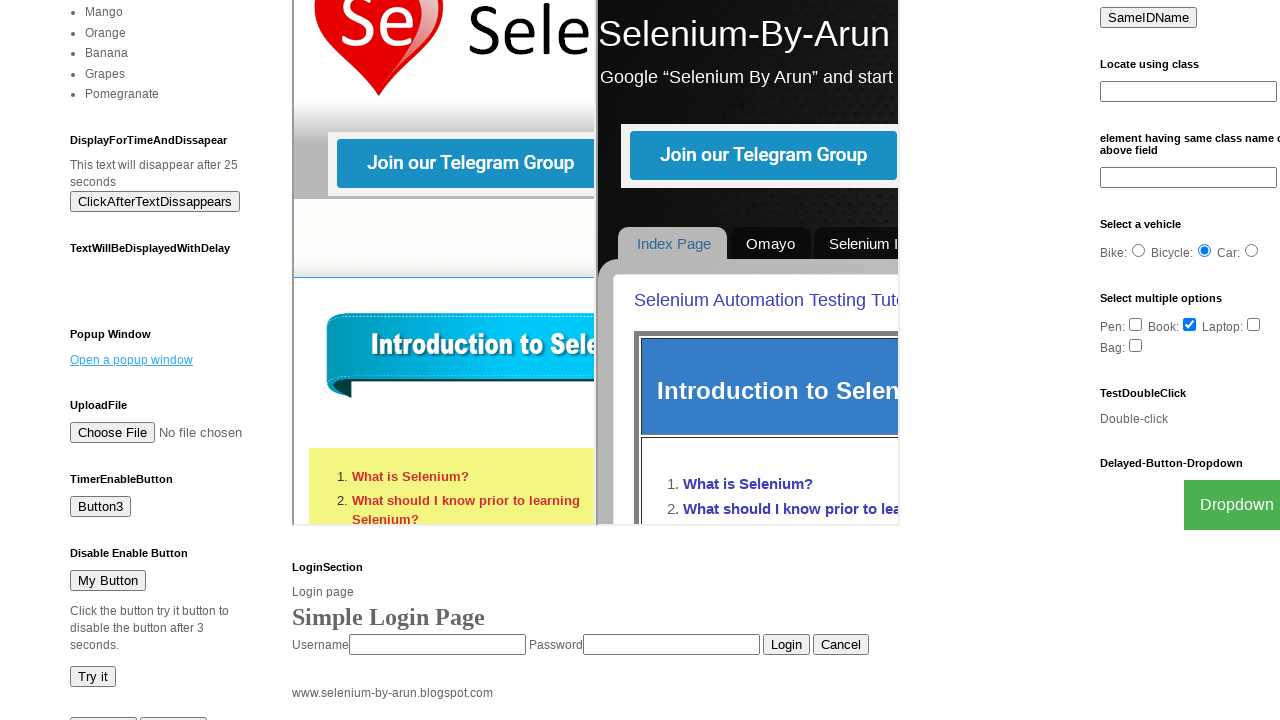